Tests file upload functionality by uploading a text file and verifying the uploaded filename is displayed correctly

Starting URL: https://the-internet.herokuapp.com/upload

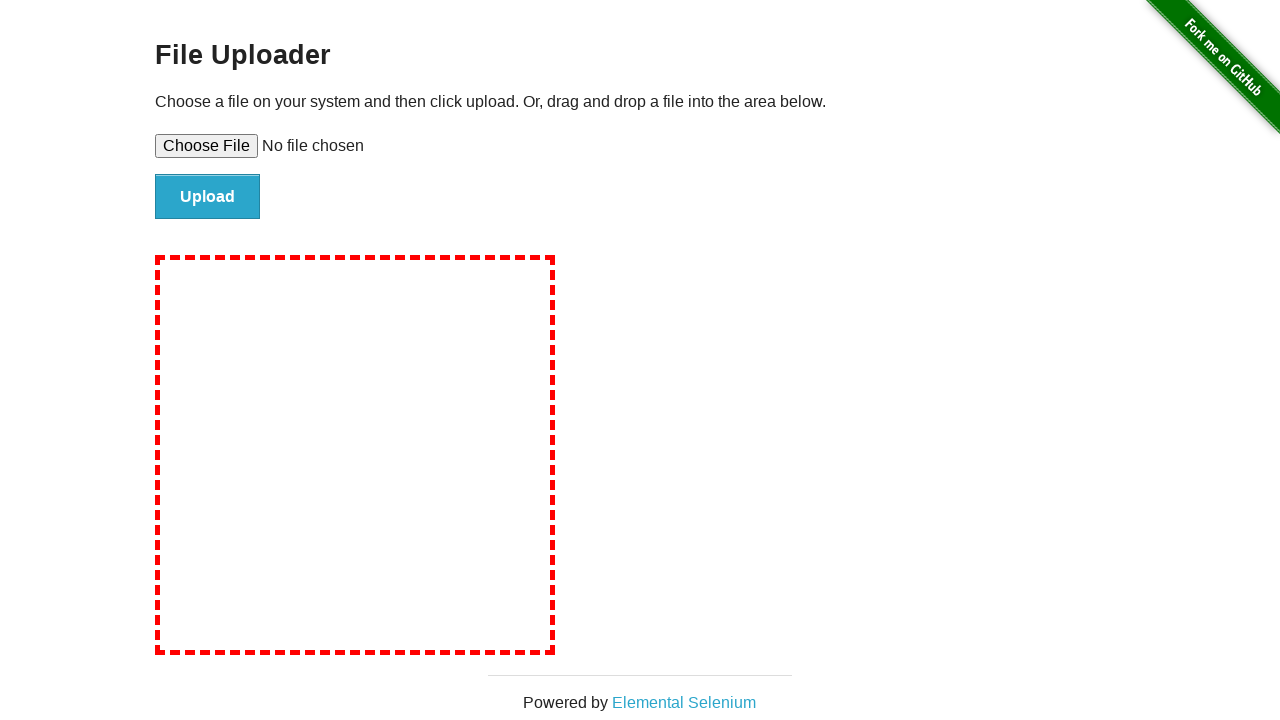

Created temporary test file 'sample_upload.txt' for upload
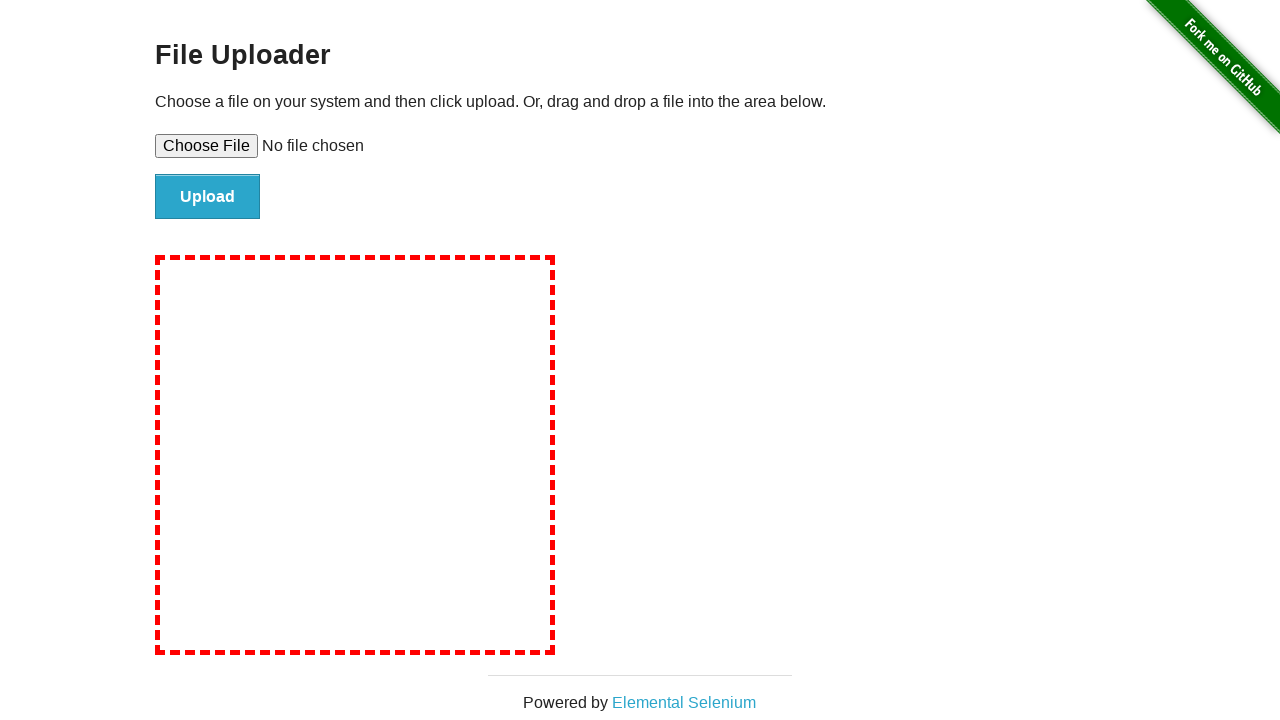

Selected file for upload via file input element
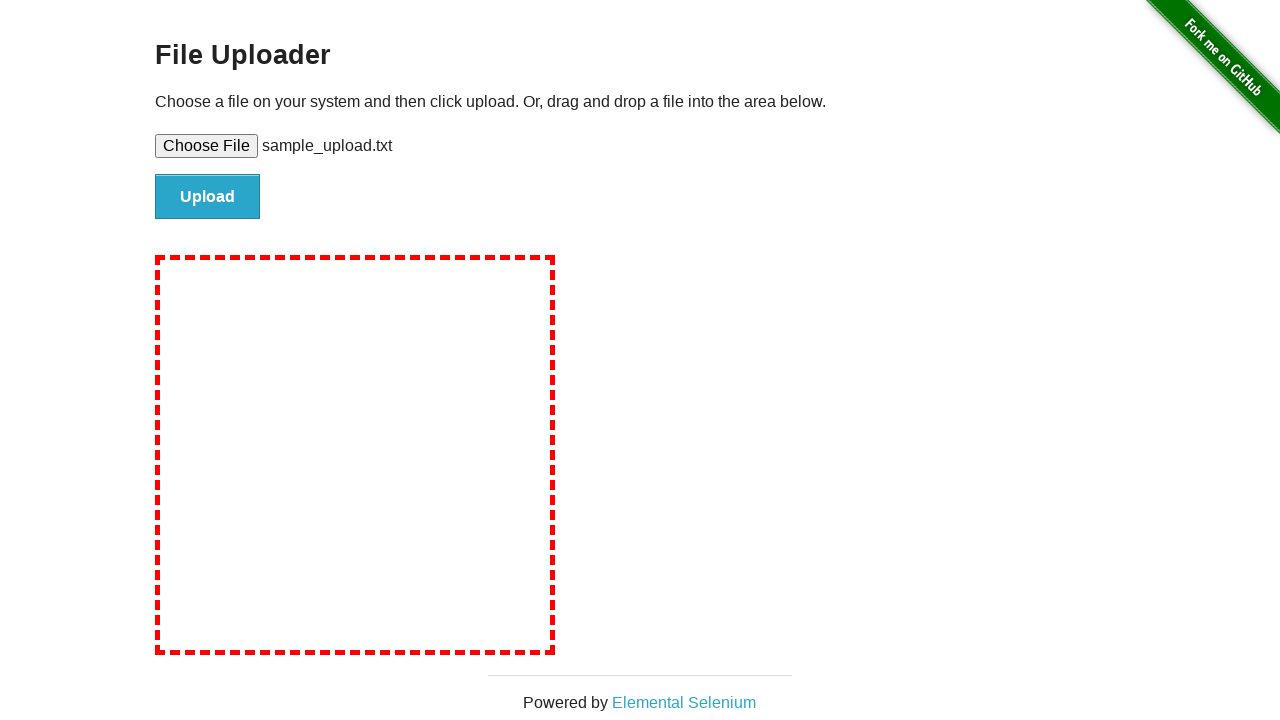

Clicked submit button to upload file at (208, 197) on #file-submit
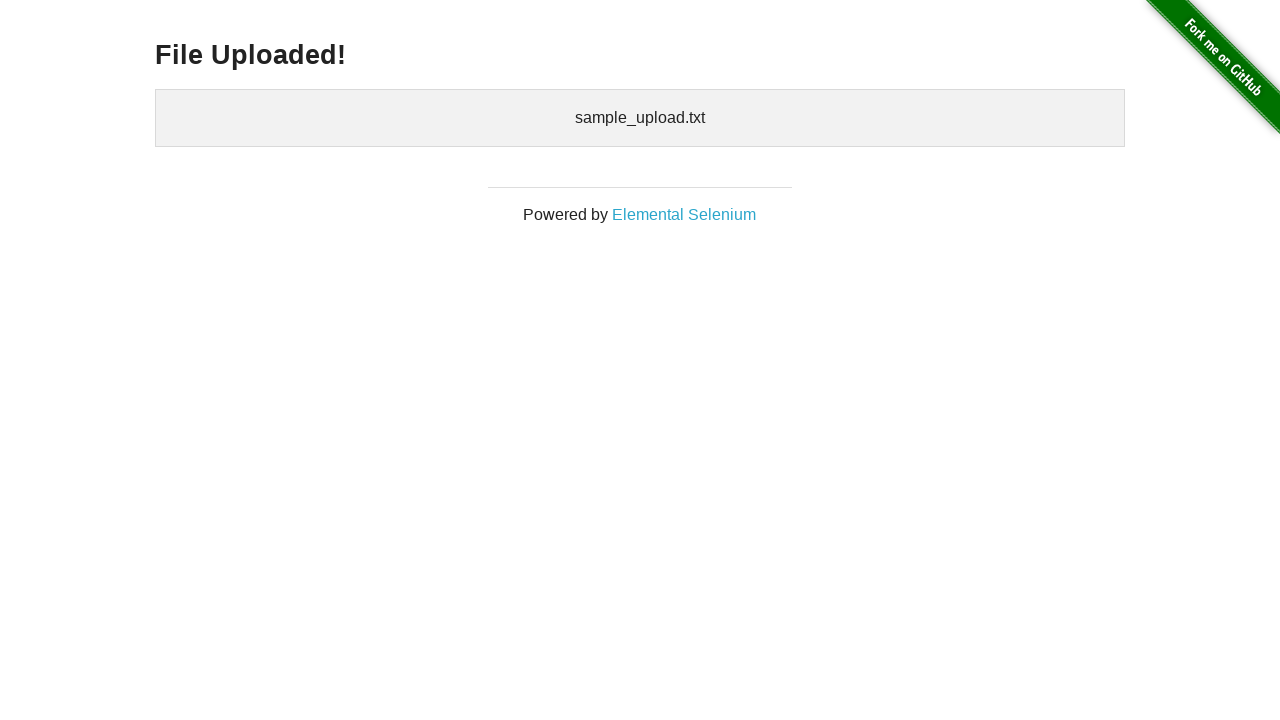

Verified uploaded filename is displayed on page
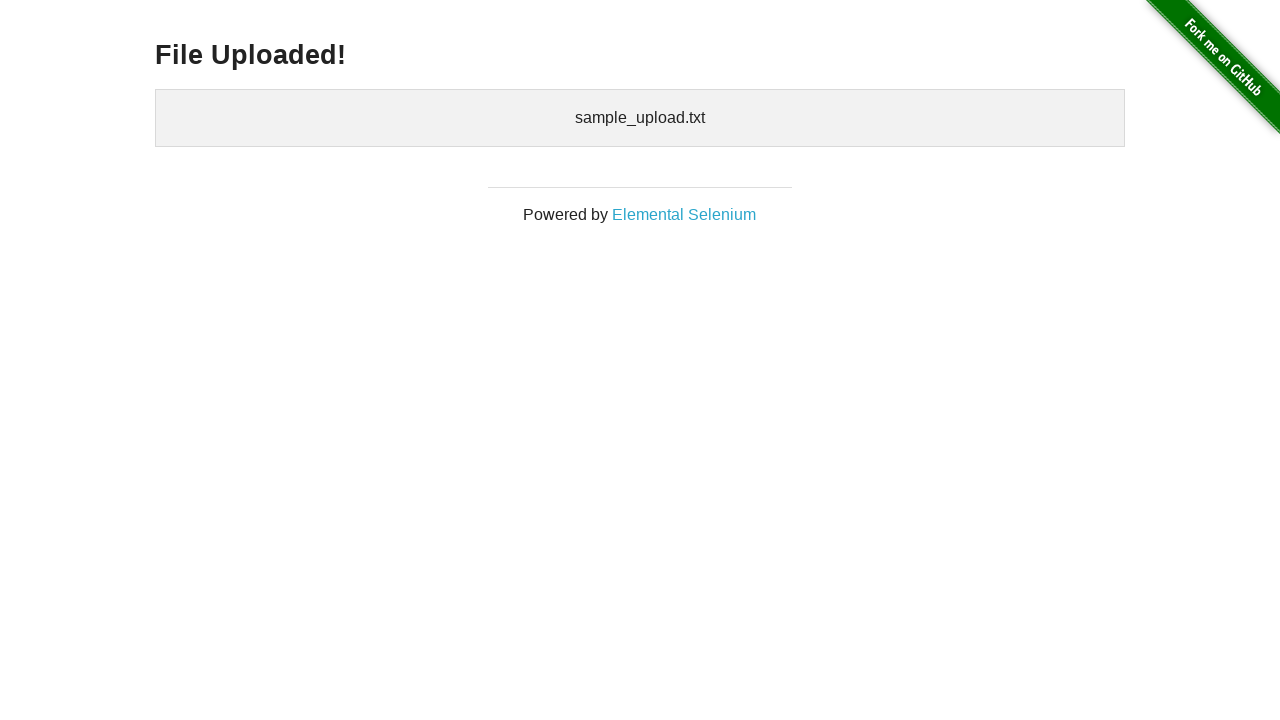

Cleaned up temporary test file
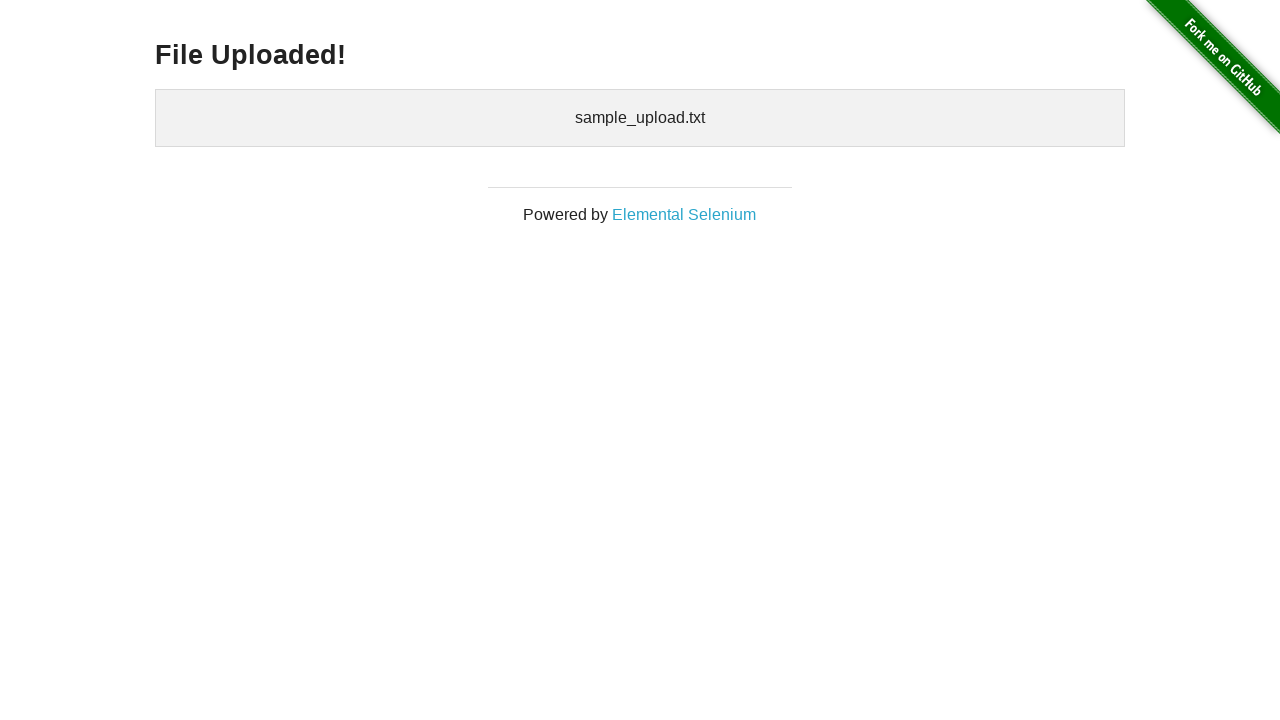

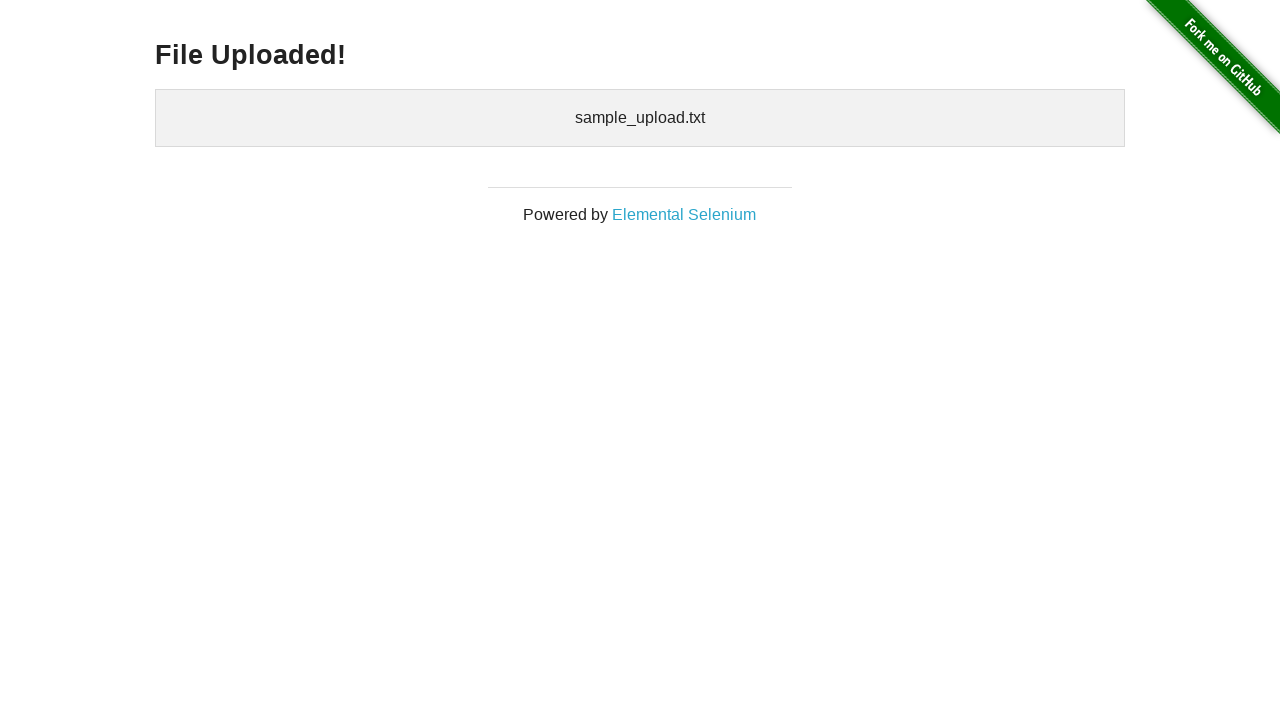